Tests drag and drop functionality by navigating to the drag-and-drop page and dragging an image element into a target box

Starting URL: https://formy-project.herokuapp.com/

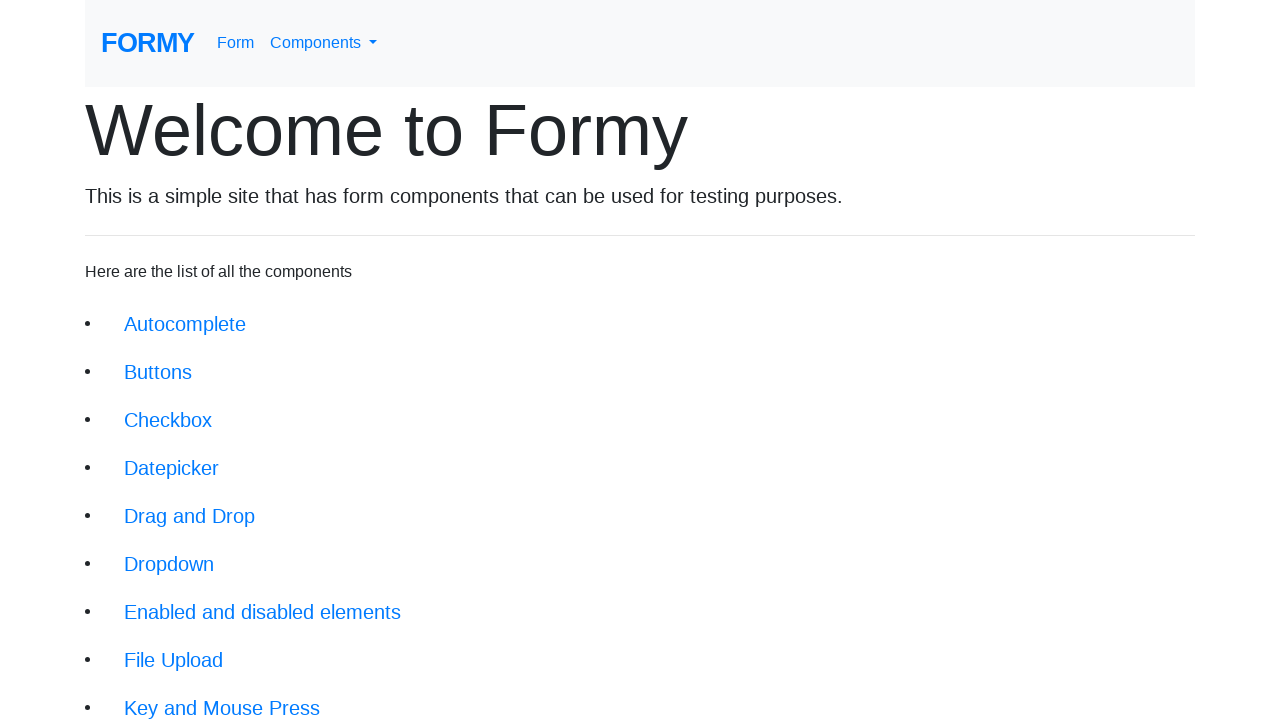

Clicked on the drag and drop menu item at (190, 516) on xpath=/html/body/div/div/li[5]/a
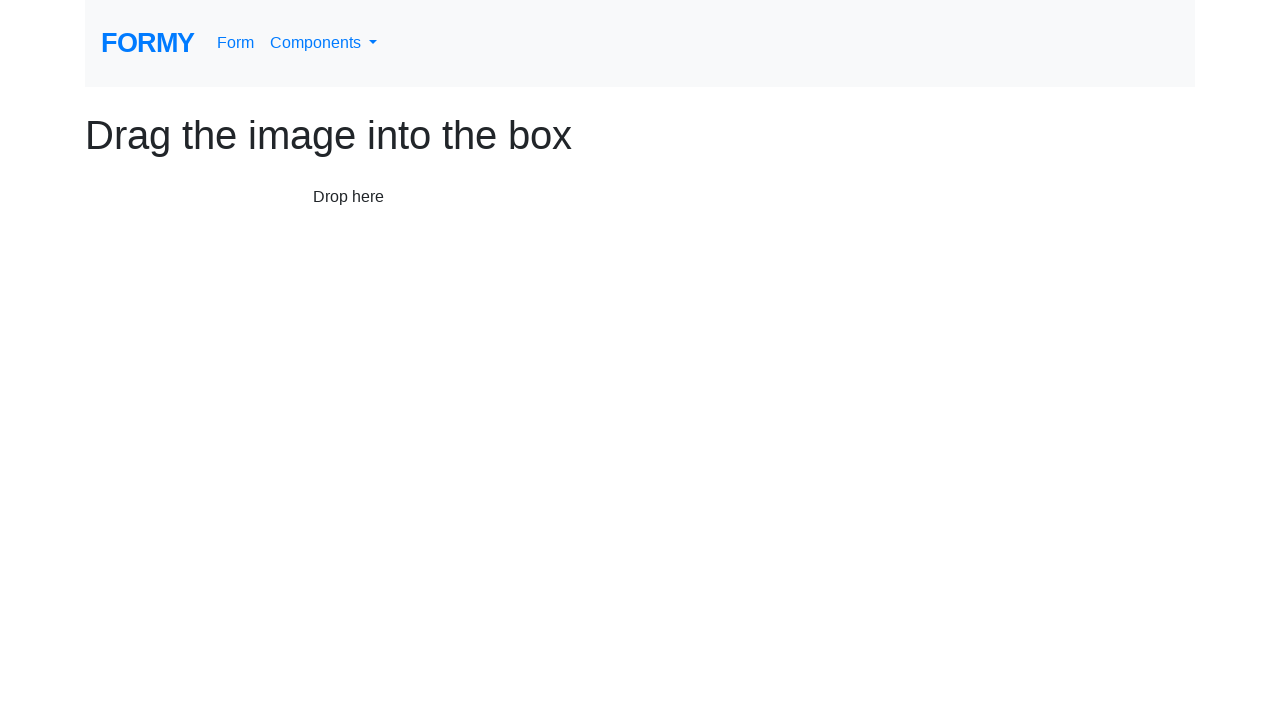

Waited for the drag and drop page to load
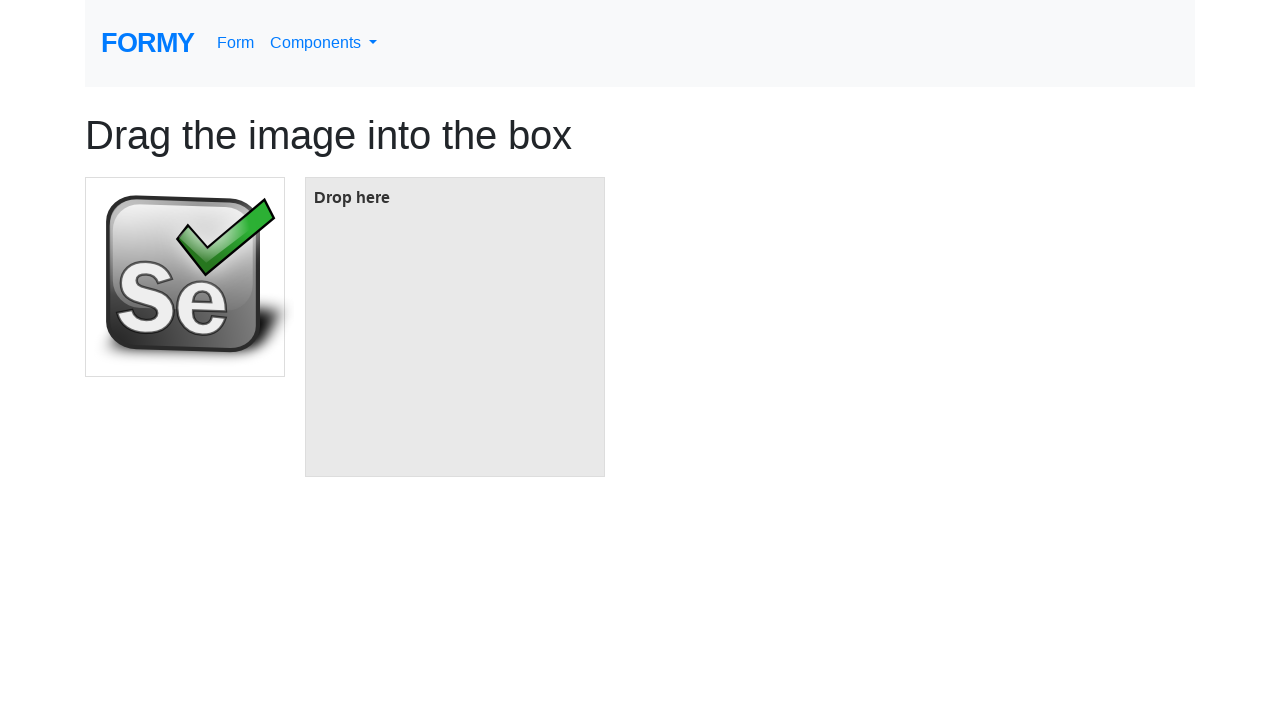

Refreshed the page
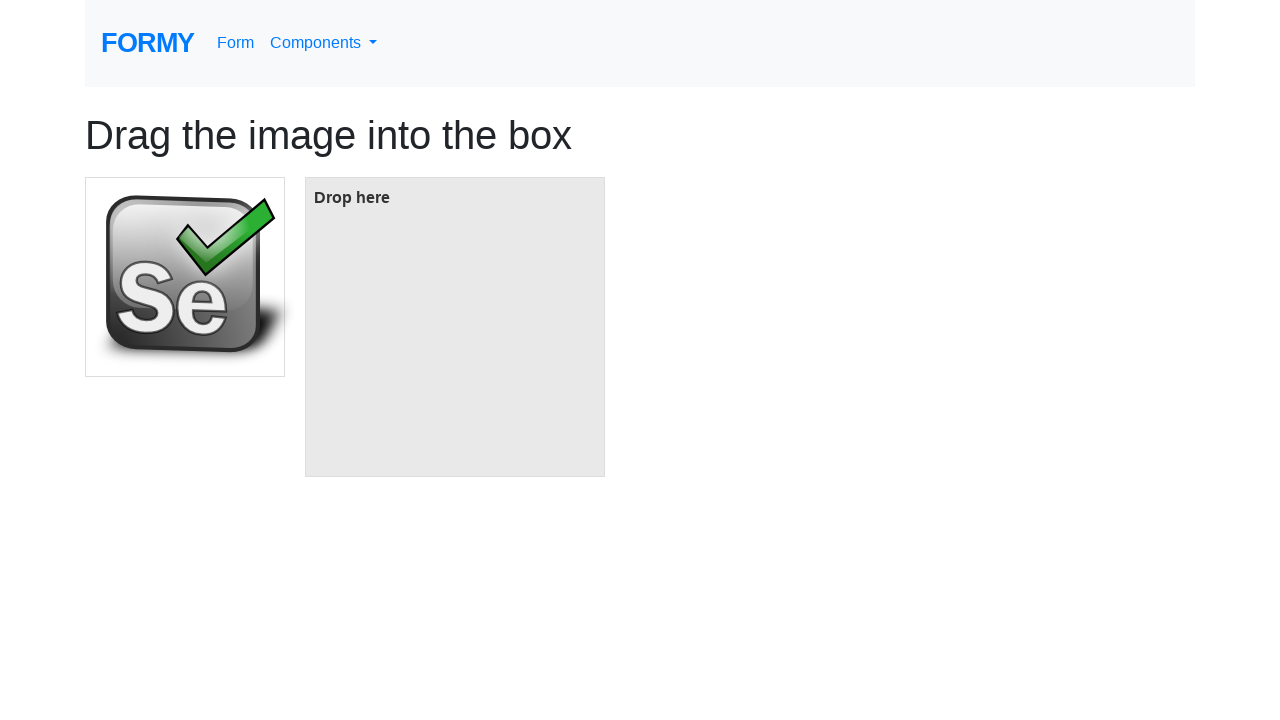

Located the image element to be dragged
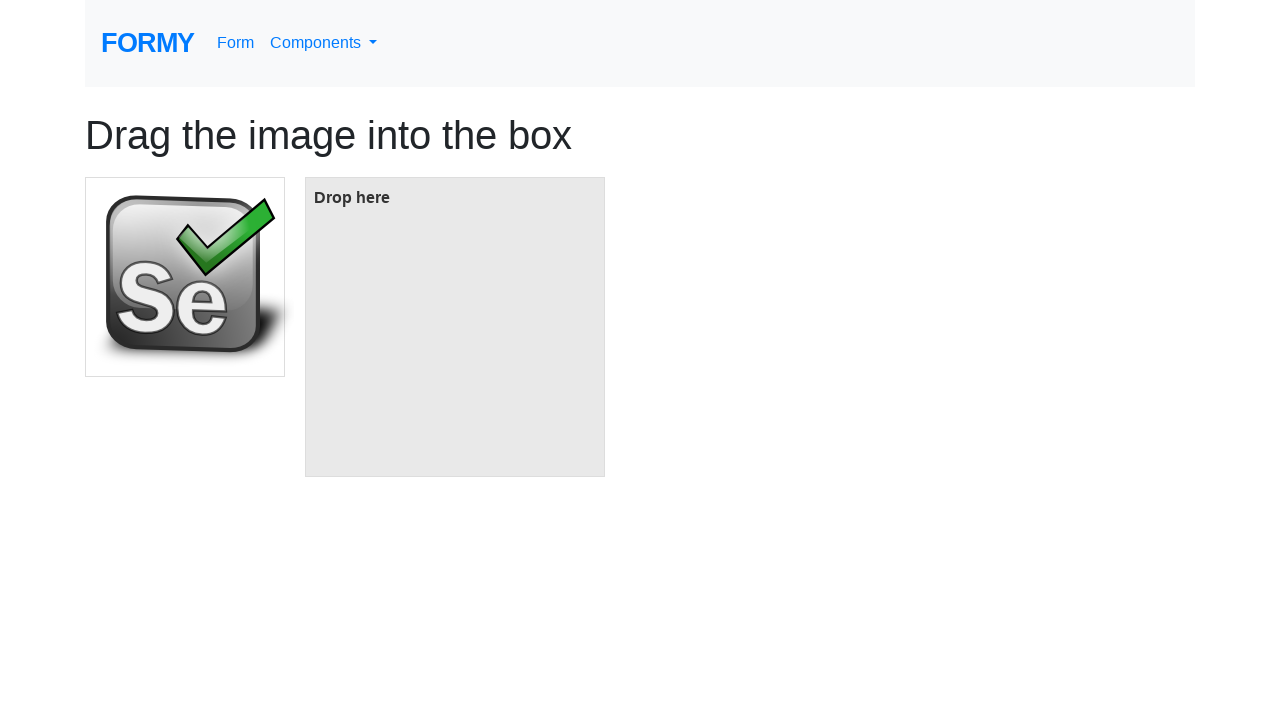

Located the target box for drag and drop
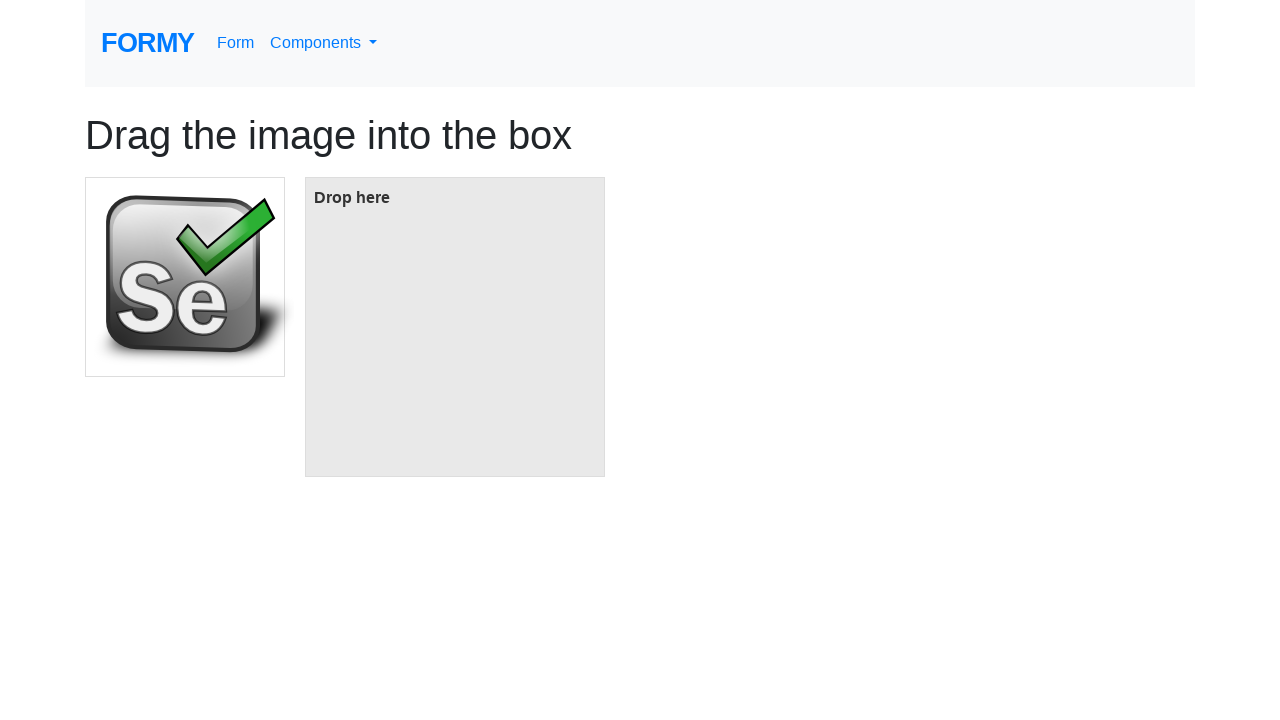

Dragged the image element into the target box at (455, 327)
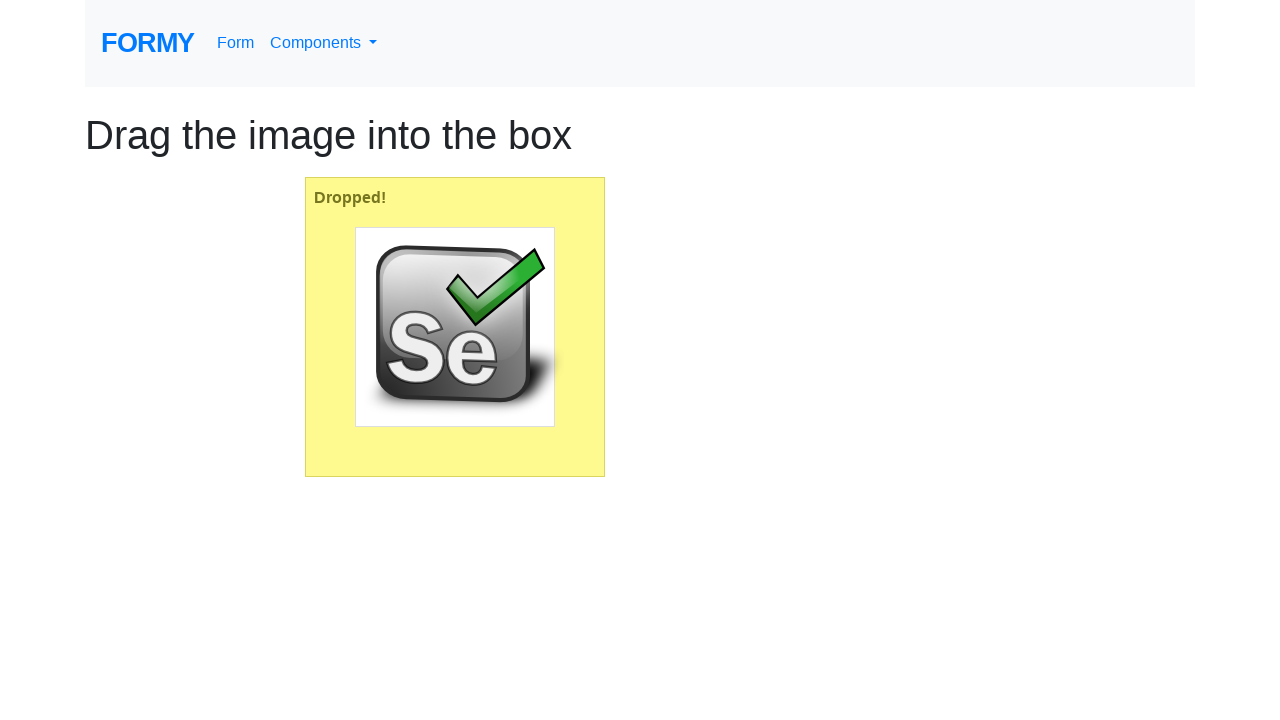

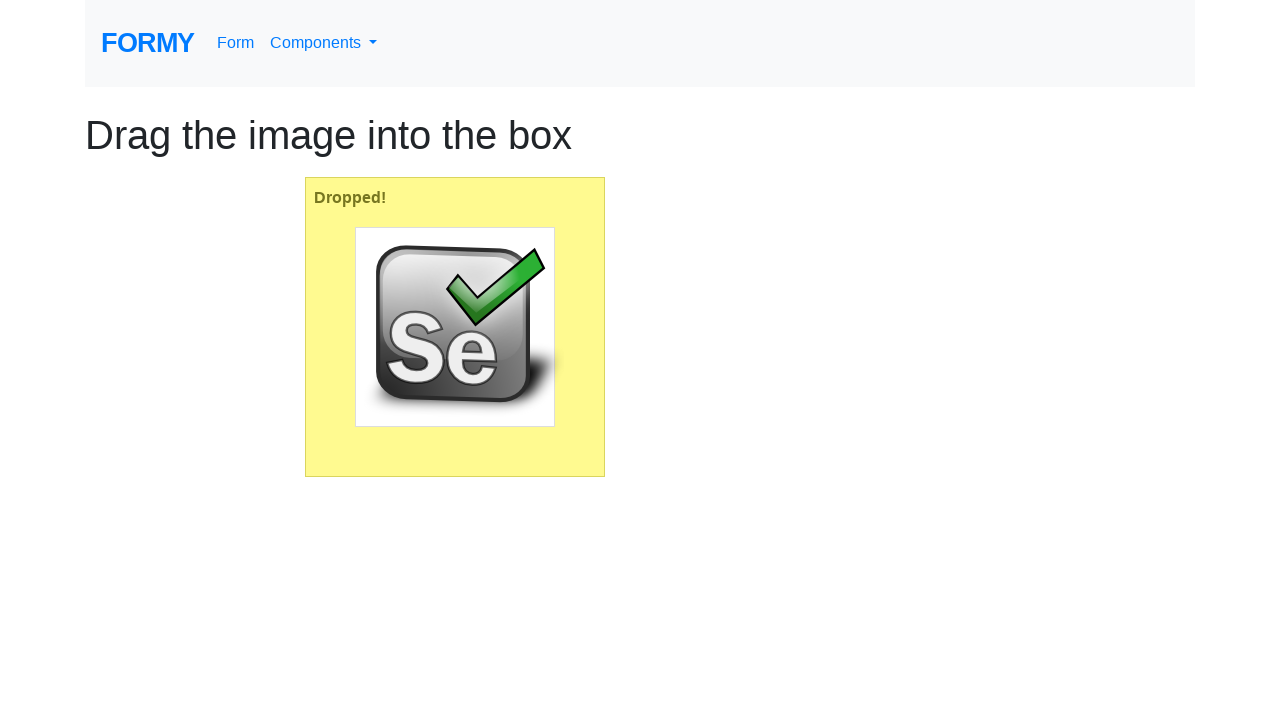